Tests product selection by clicking on a specific product and verifying the product details page loads correctly

Starting URL: https://www.advantageonlineshopping.com/#/

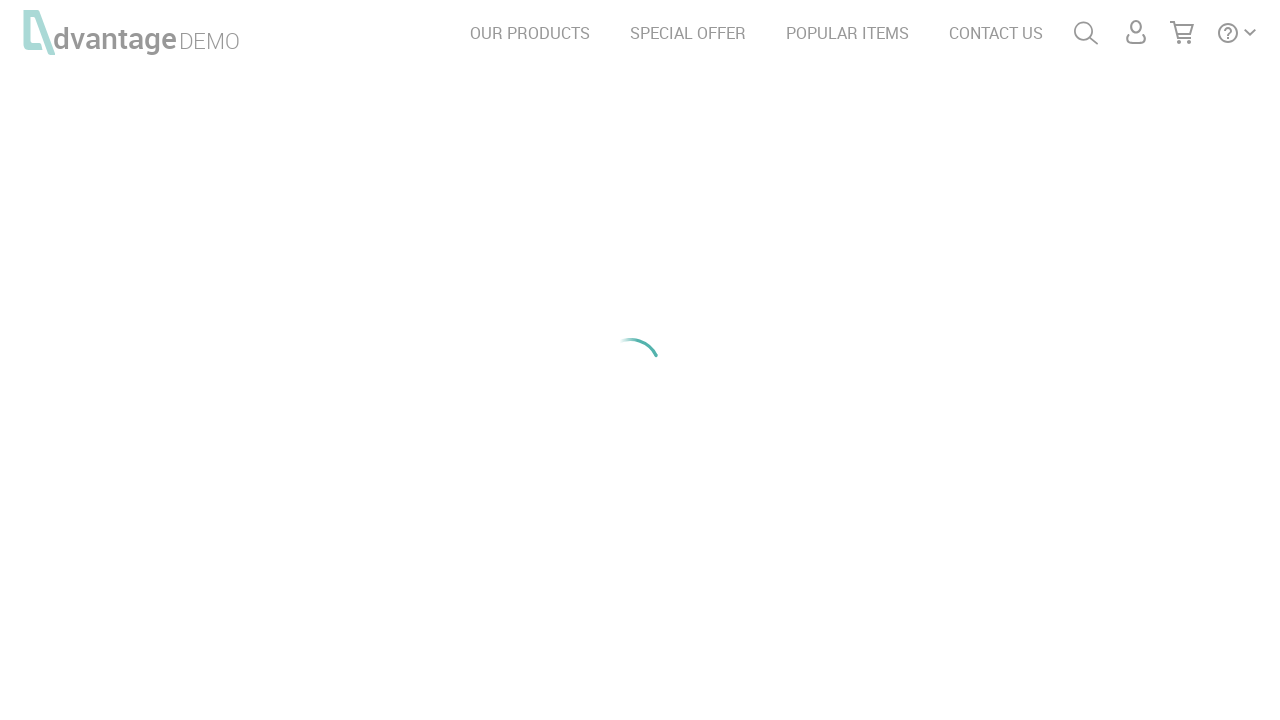

Waited for product carousel image to be visible
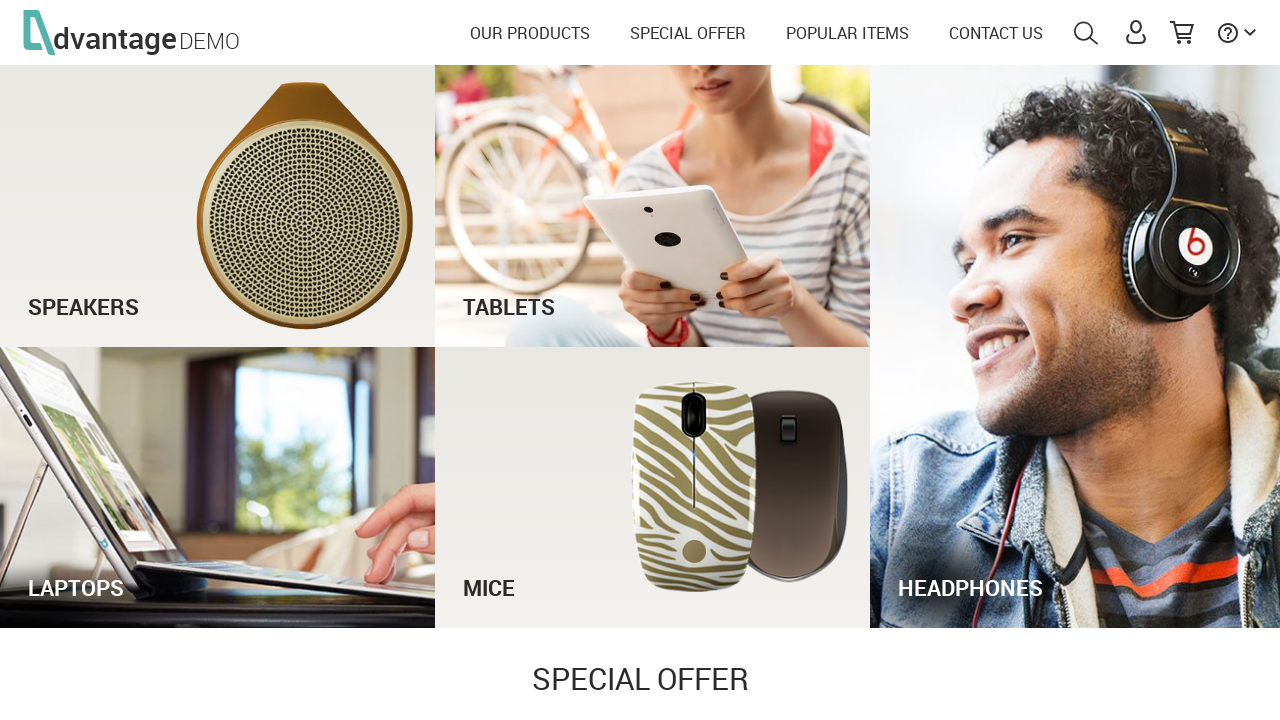

Clicked on the product to view details at (631, 360) on #details_10
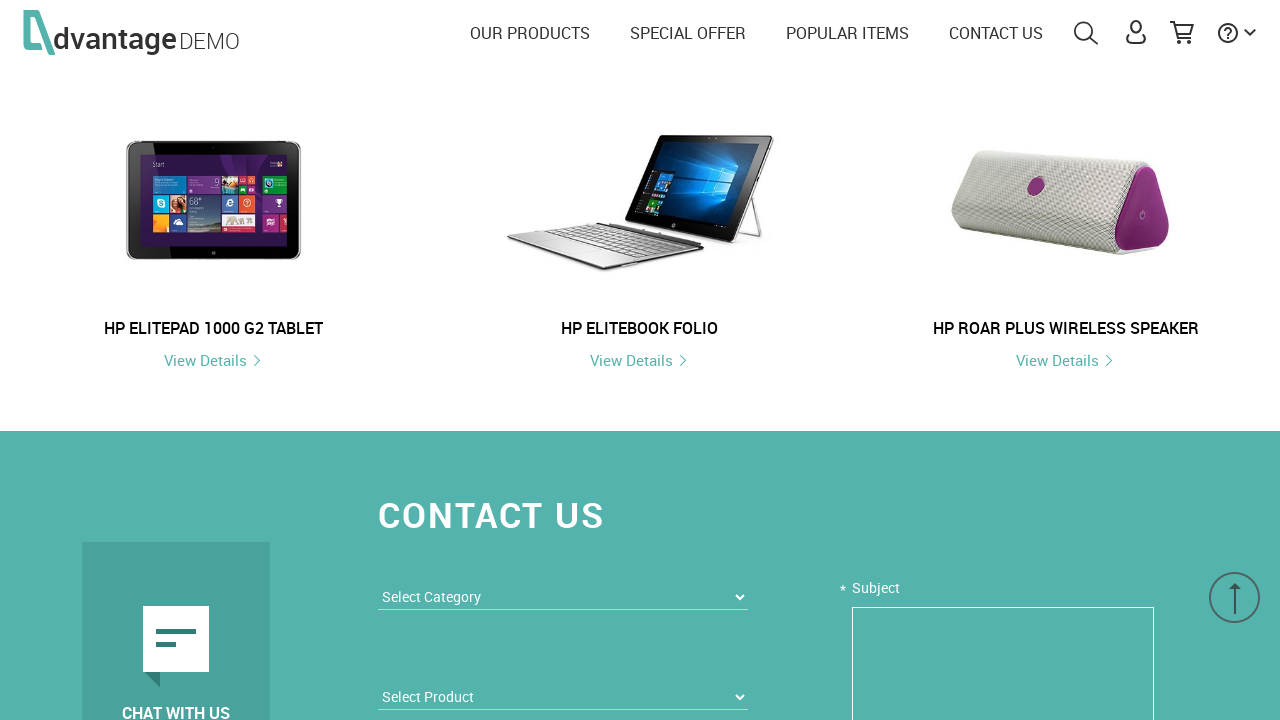

Product details page loaded with HP CHROMEBOOK 14 G1(ES) title
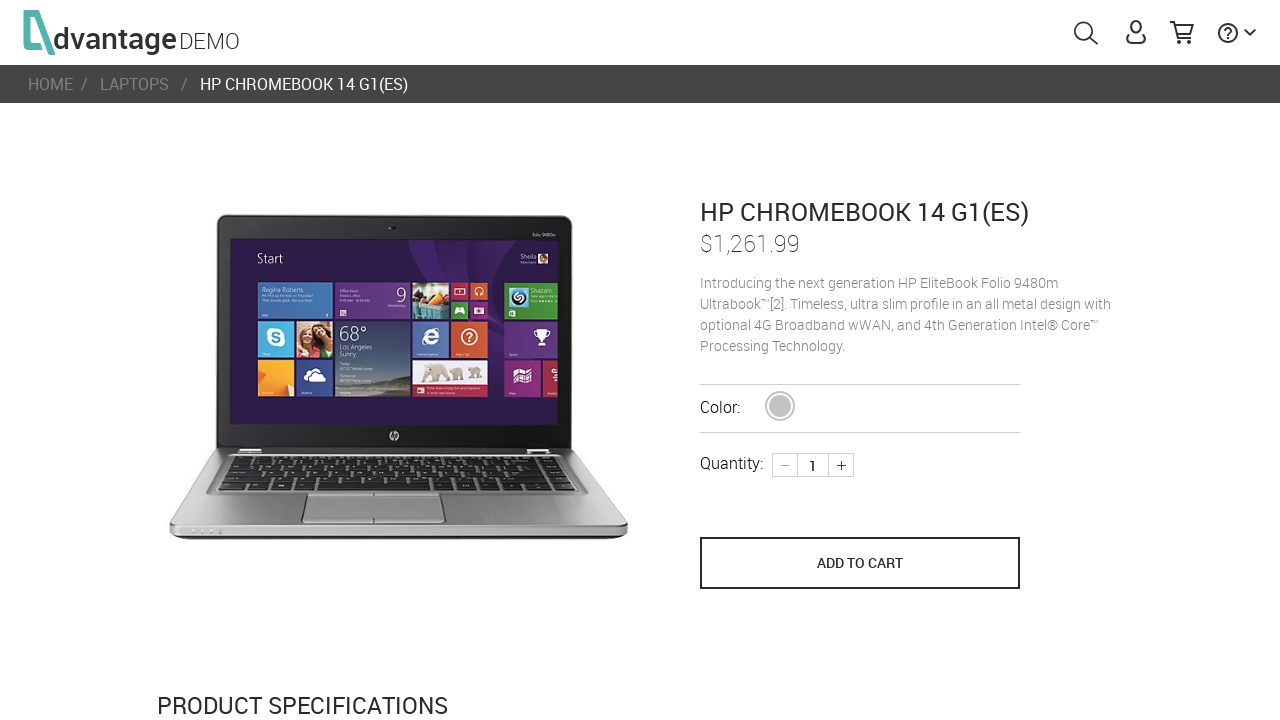

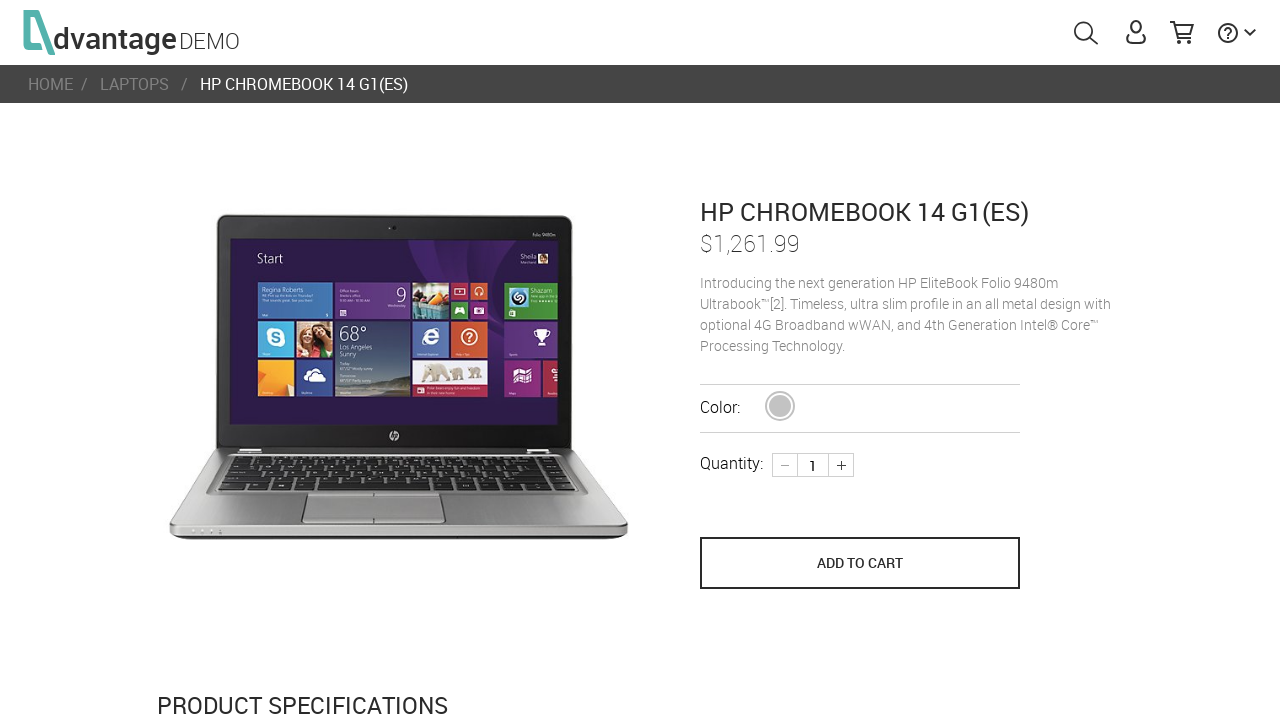